Tests checkbox selection, radio button selection, and hide/show functionality on an automation practice page by selecting specific checkbox and radio button options, then repeatedly hiding a text box element.

Starting URL: https://rahulshettyacademy.com/AutomationPractice/

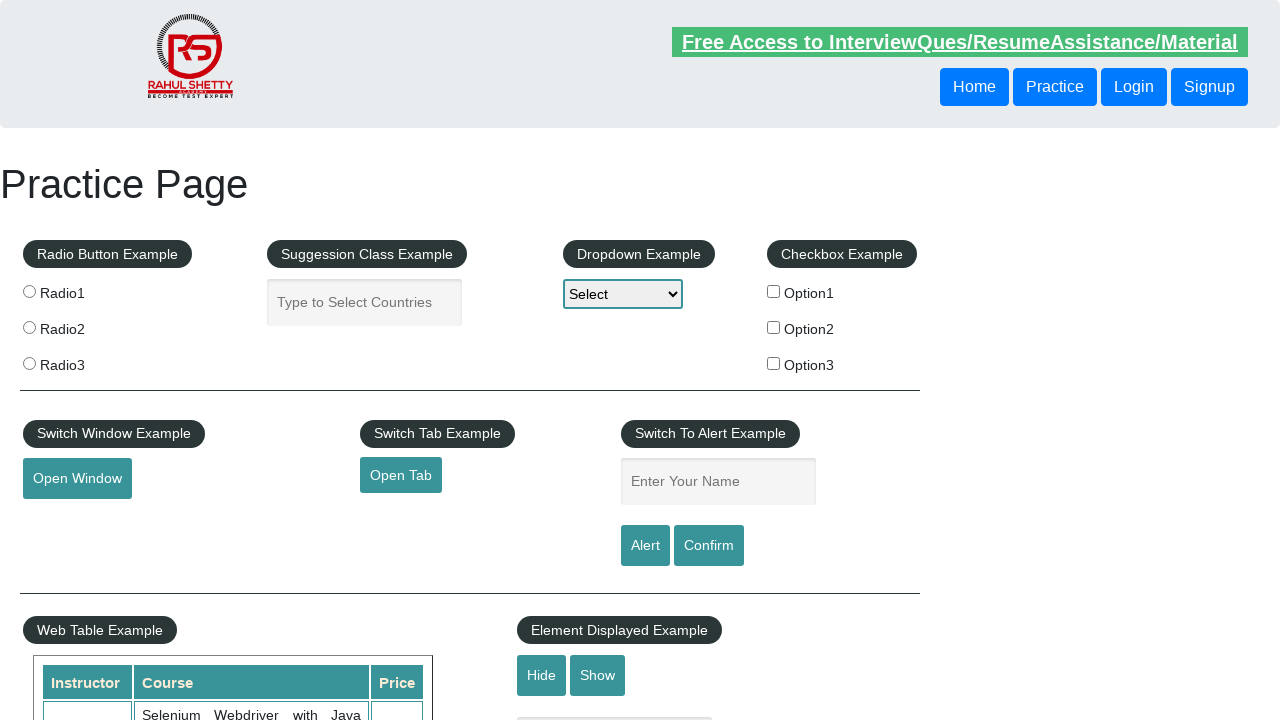

Navigated to automation practice page
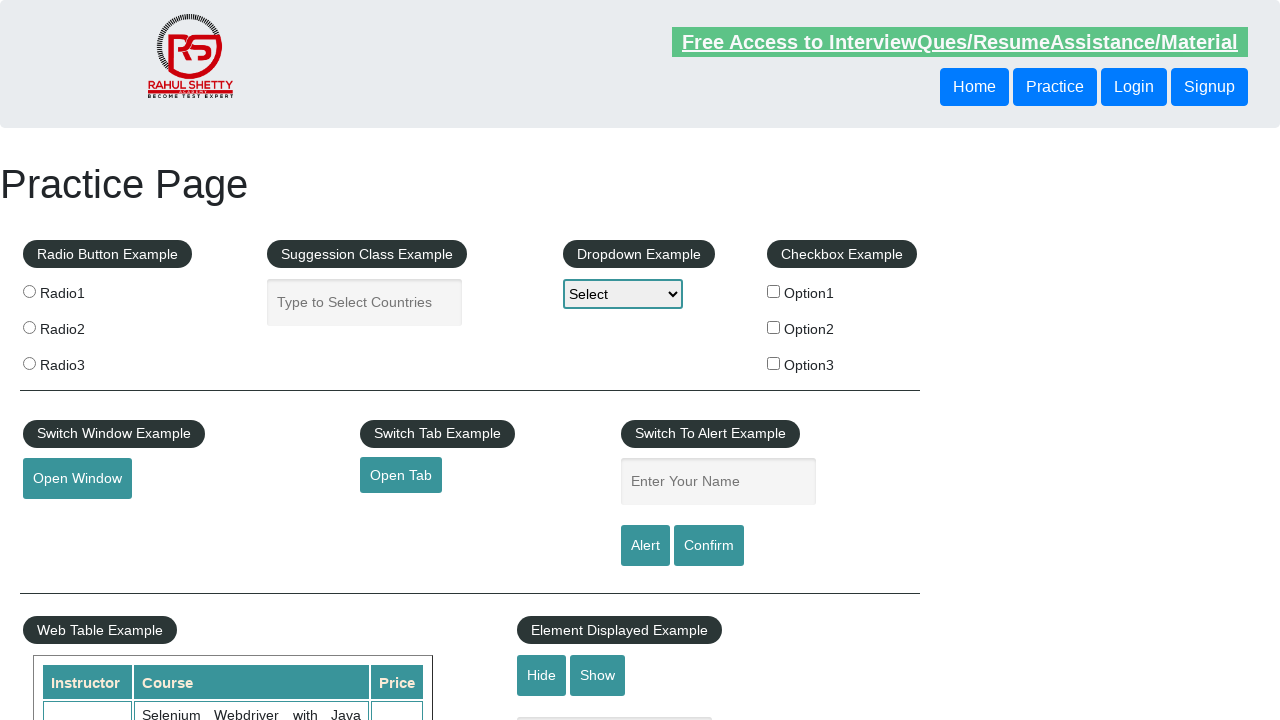

Located all checkbox elements
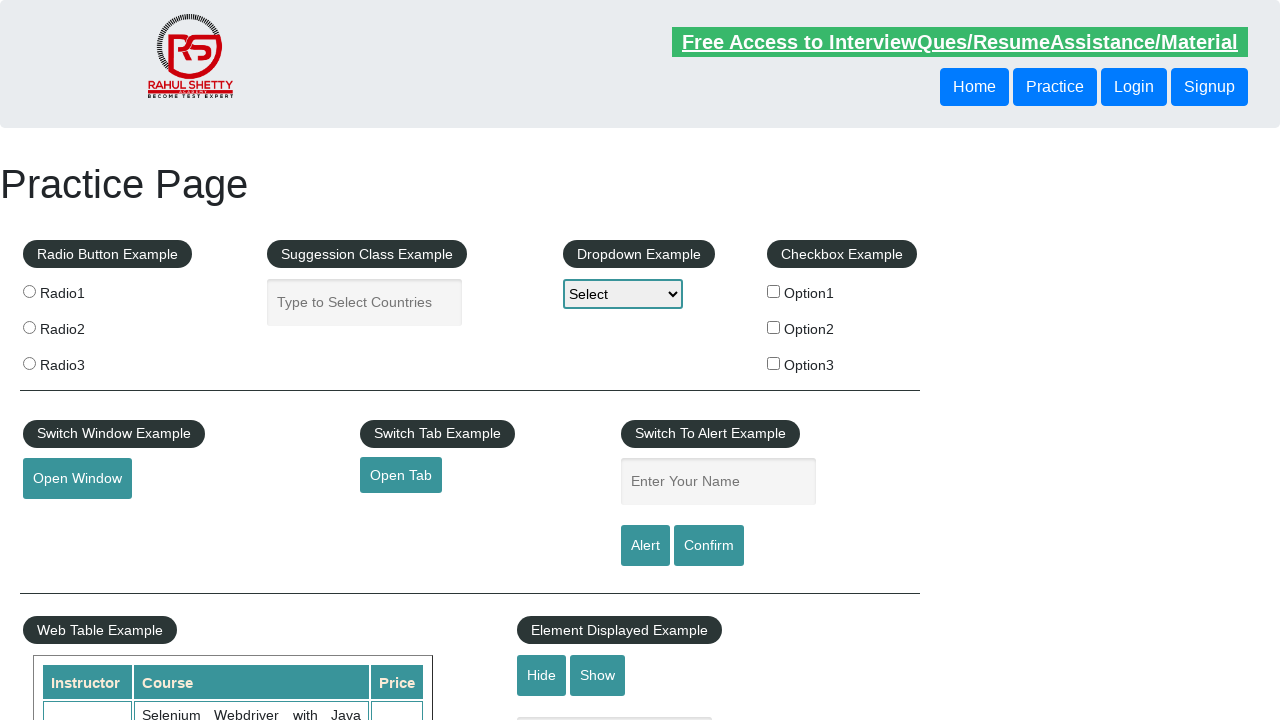

Clicked checkbox with value 'option2' at (774, 327) on xpath=//input[@type='checkbox'] >> nth=1
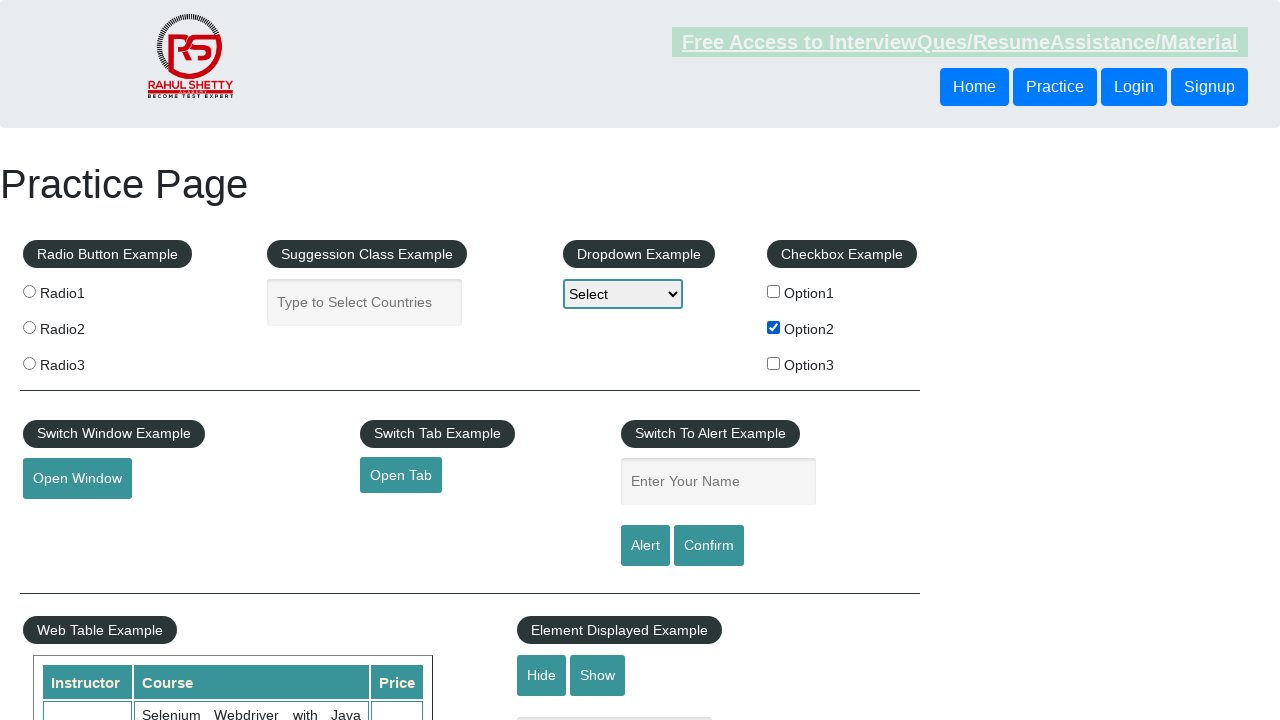

Verified that 'option2' checkbox is checked
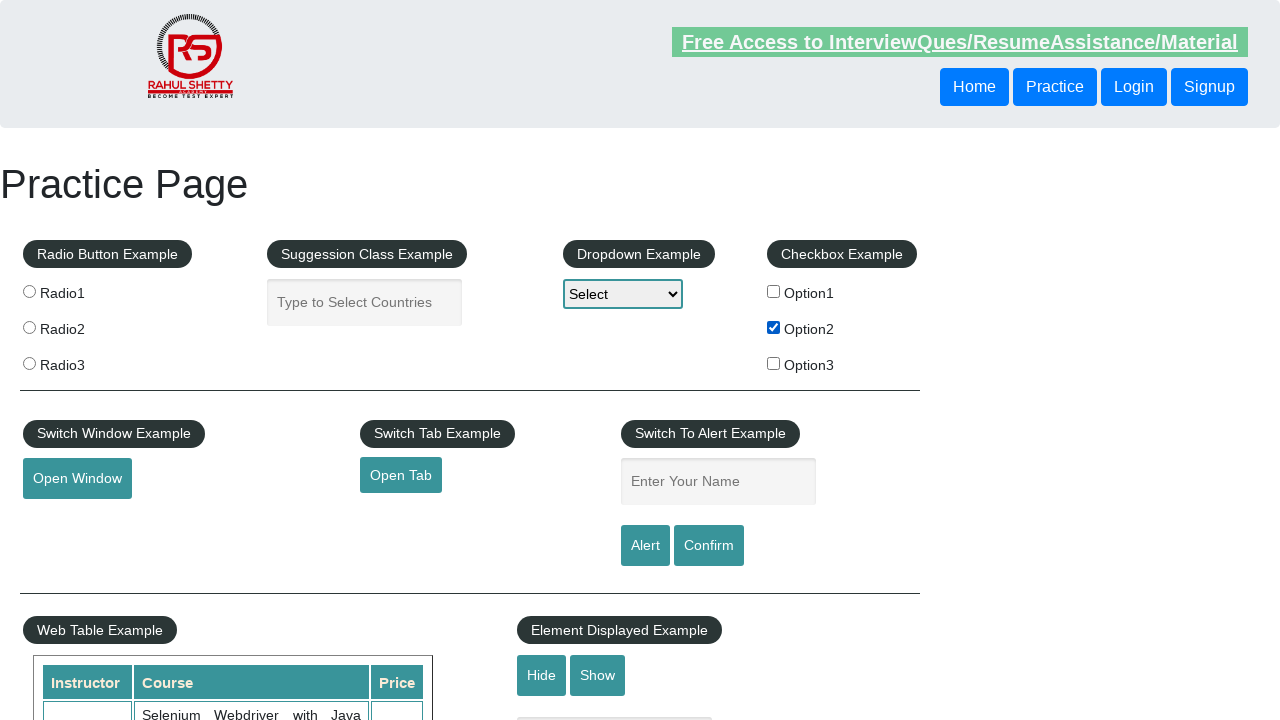

Located all radio button elements
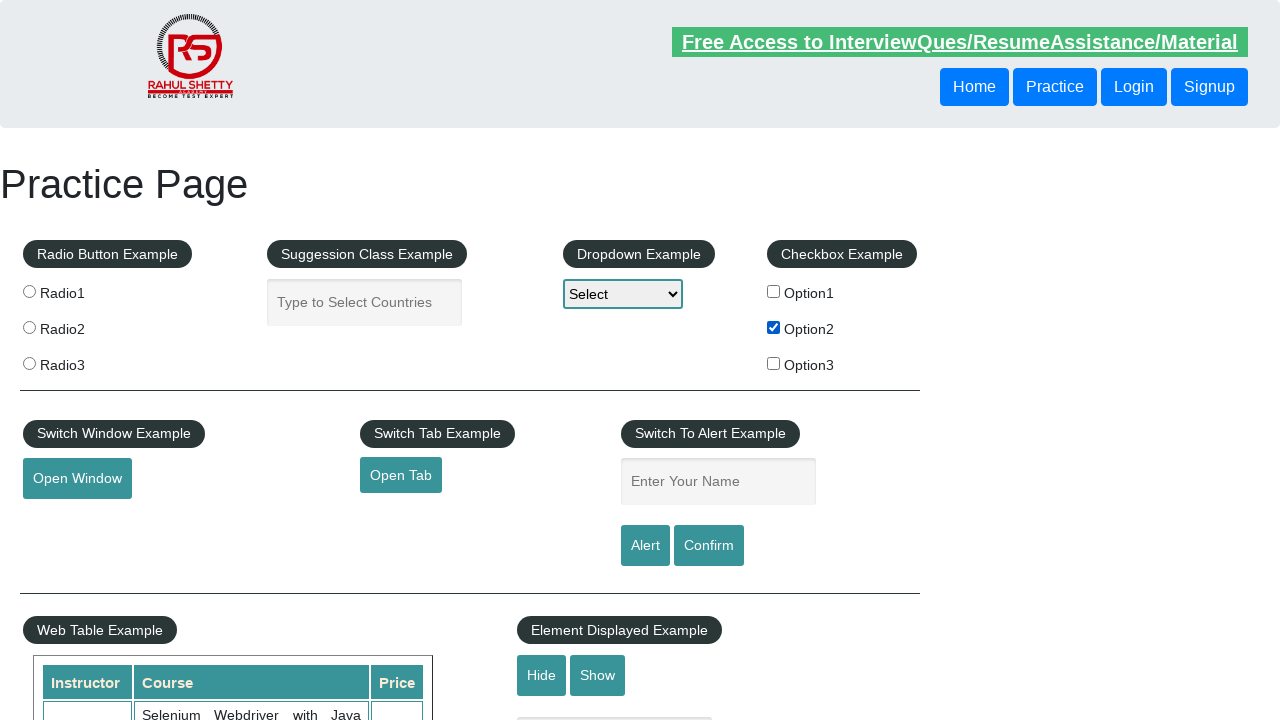

Clicked the third radio button at (29, 363) on .radioButton >> nth=2
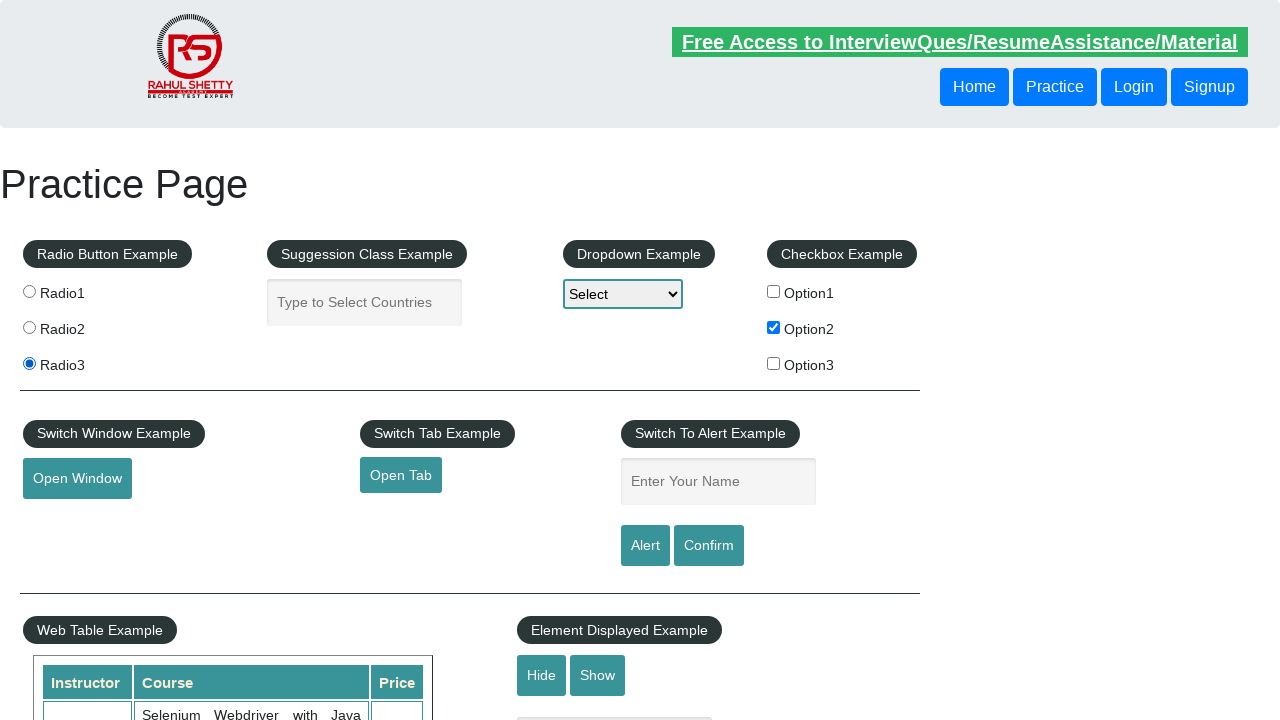

Verified that the third radio button is checked
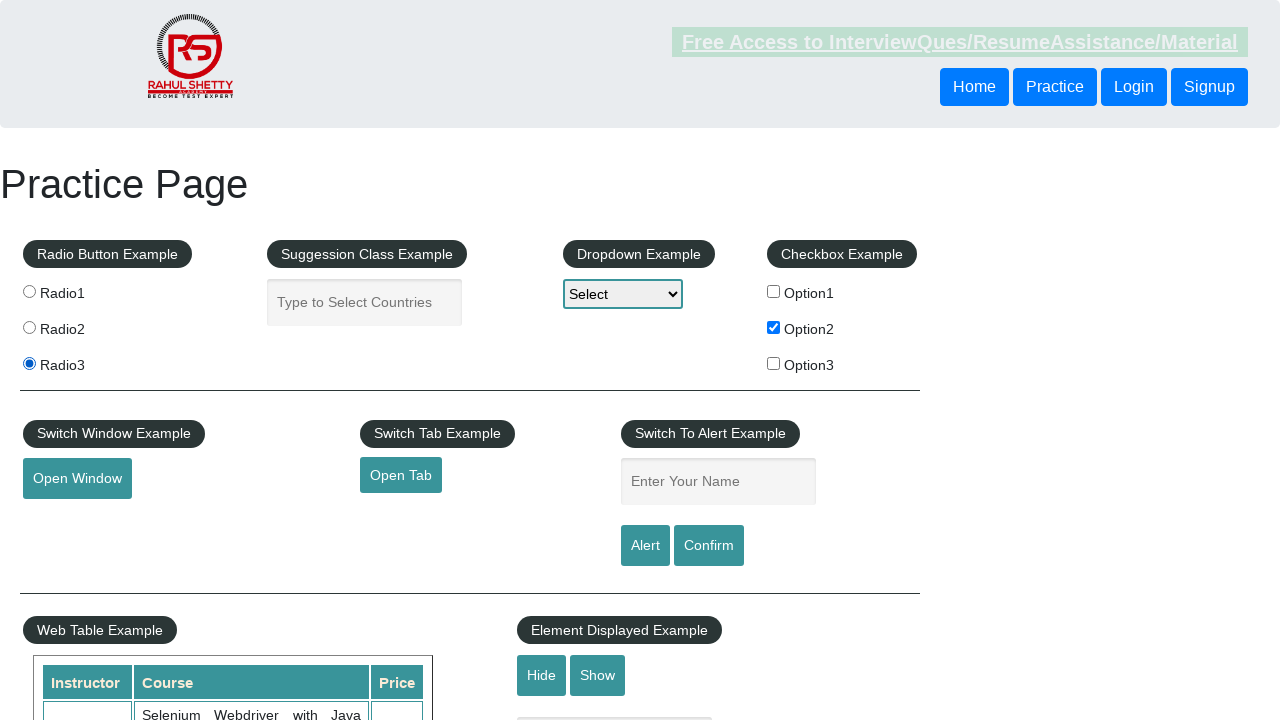

Verified that text box is visible
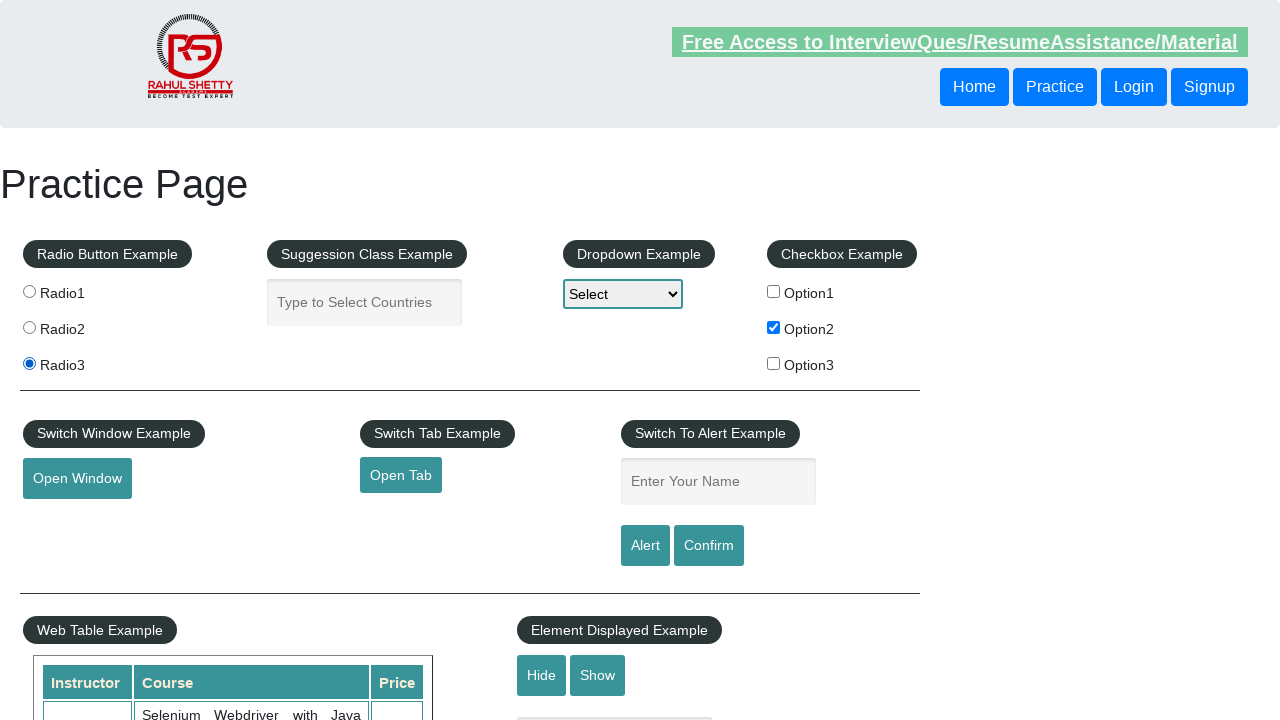

Clicked hide textbox button at (542, 675) on #hide-textbox
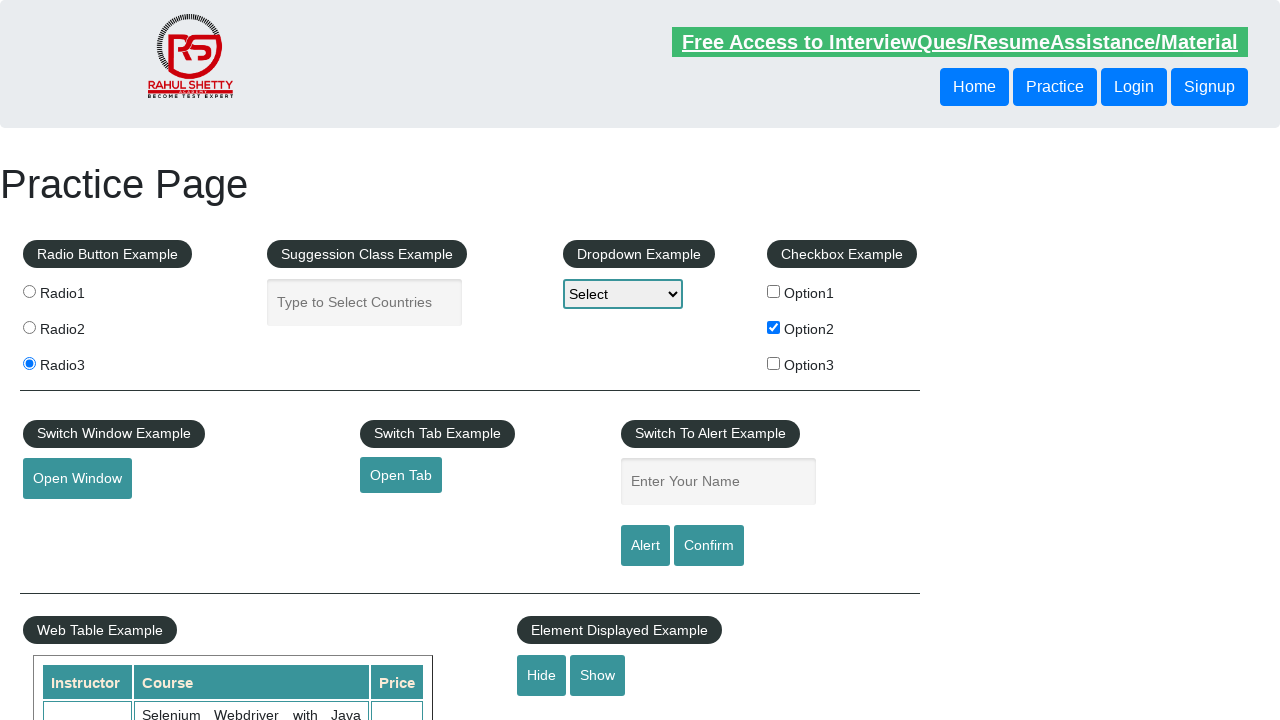

Waited for text box to become hidden
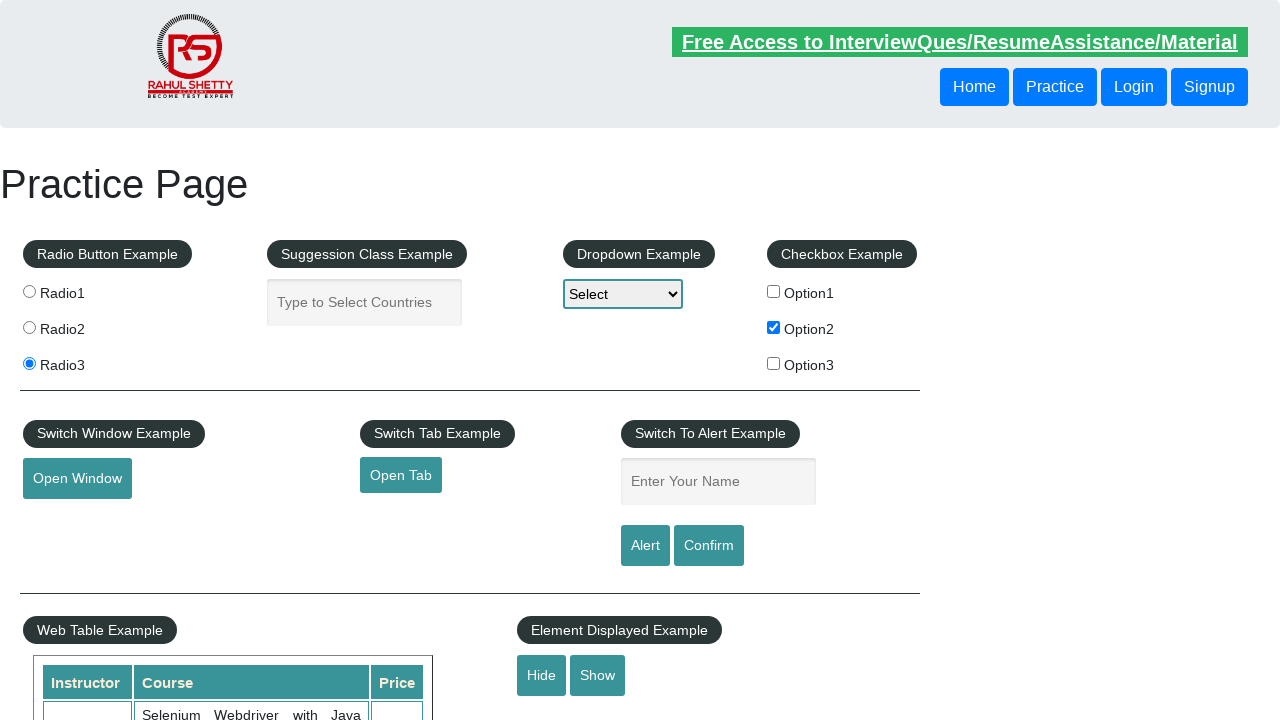

Verified that text box is now hidden
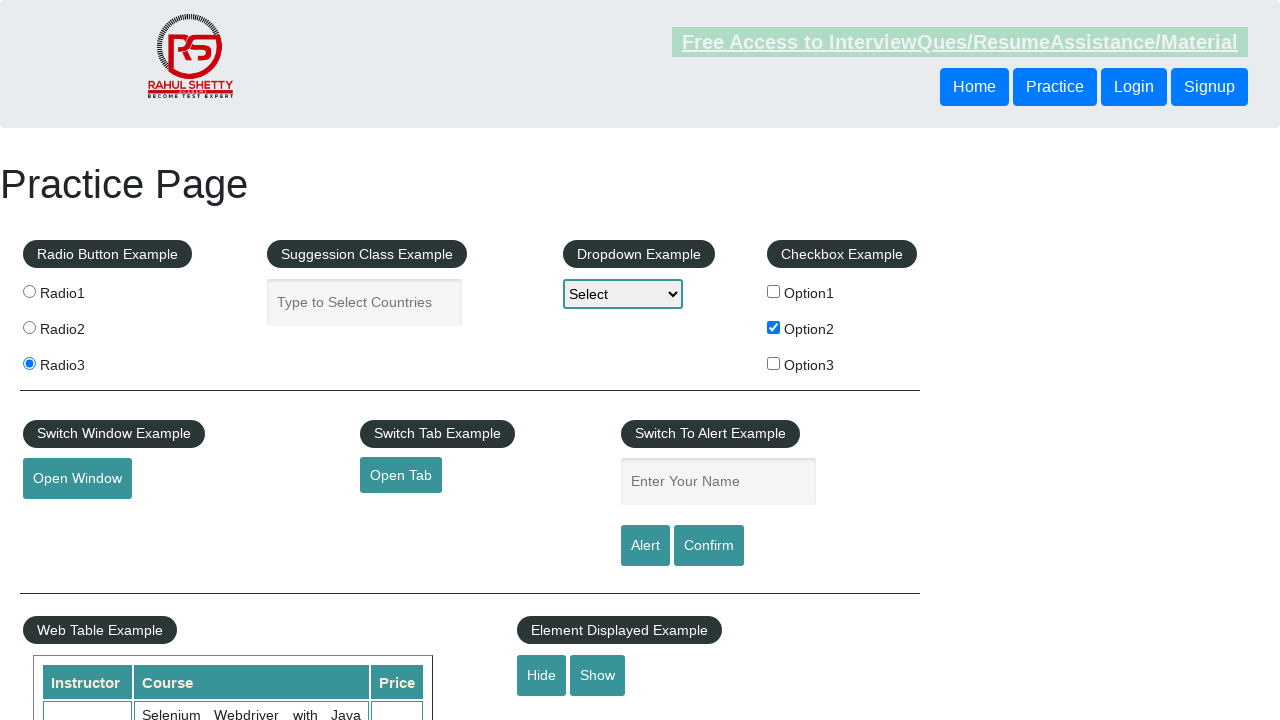

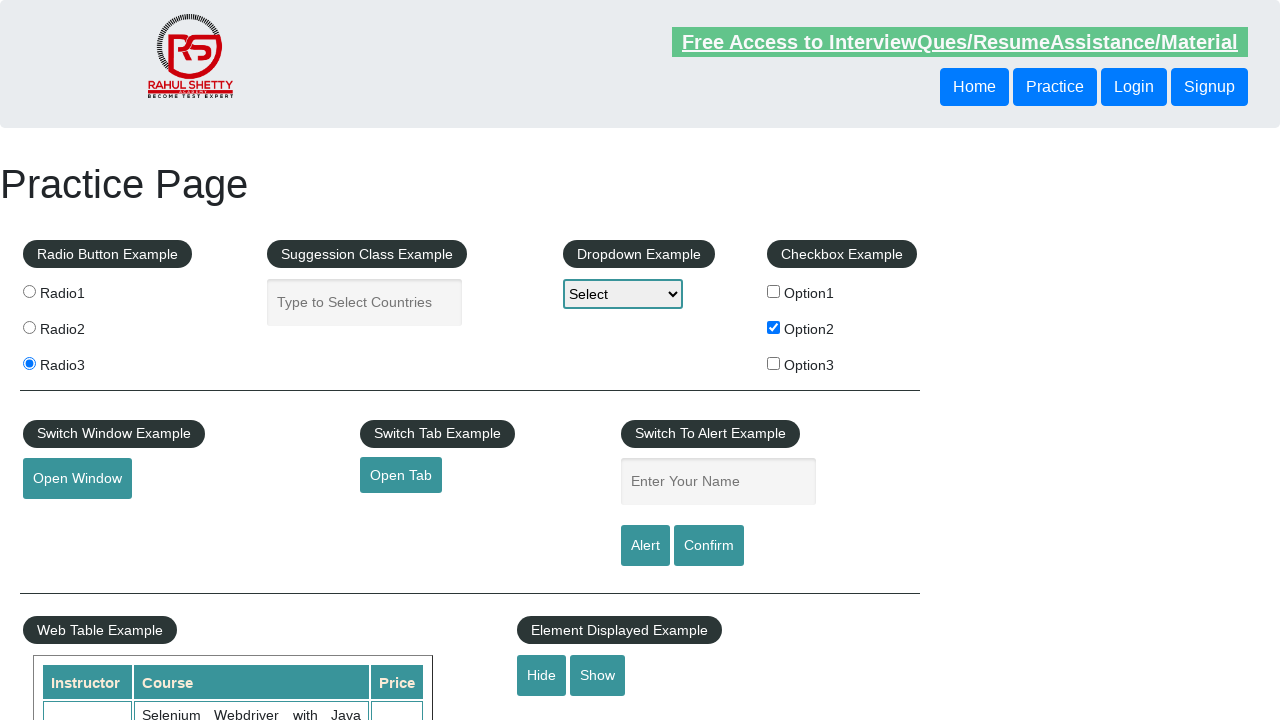